Navigates to Trade Me website and attempts to interact with a search field

Starting URL: http://www.trademe.co.nz/a/

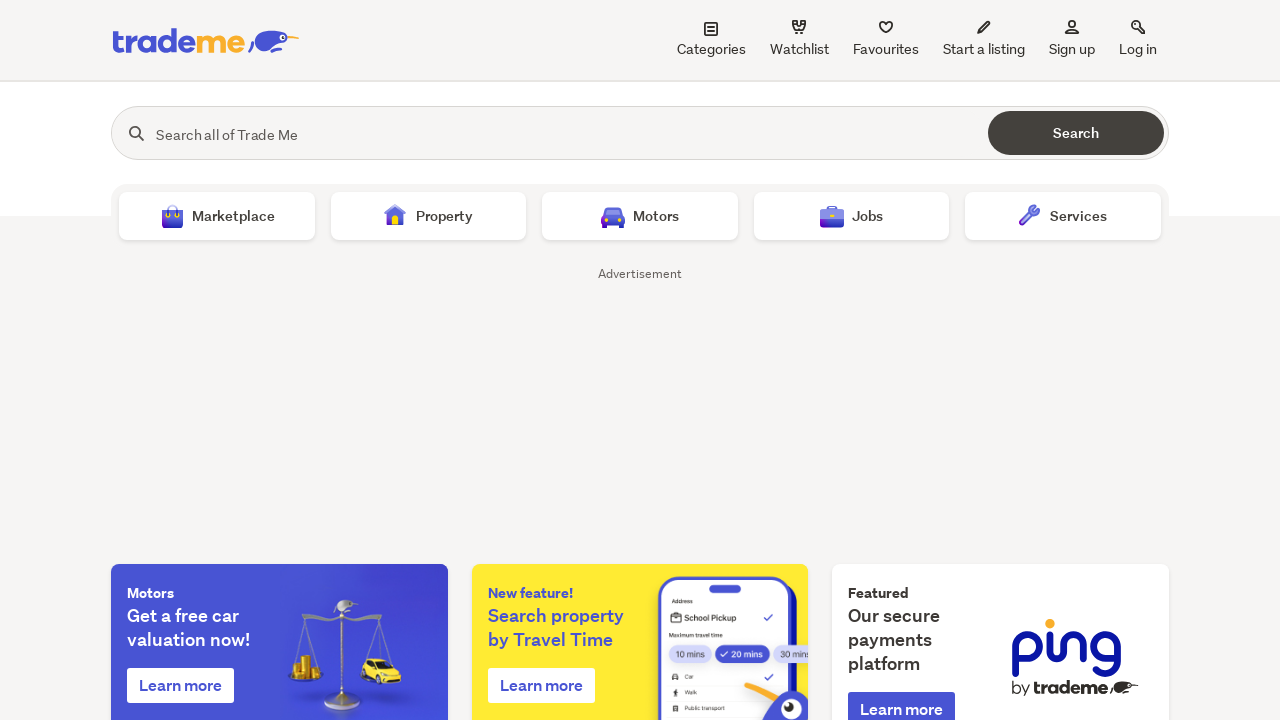

Filled search field with 'Taupo weather' on Trade Me website on input[type='search'], input[name='search'], input[placeholder*='Search']
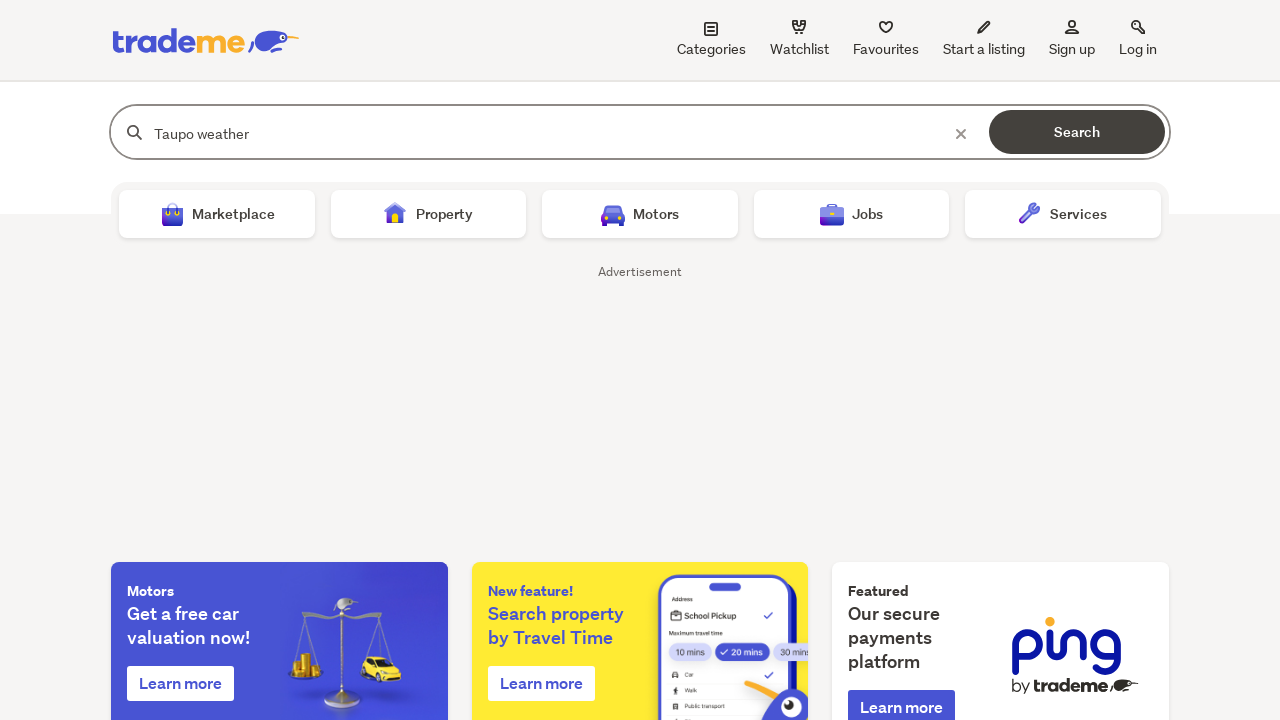

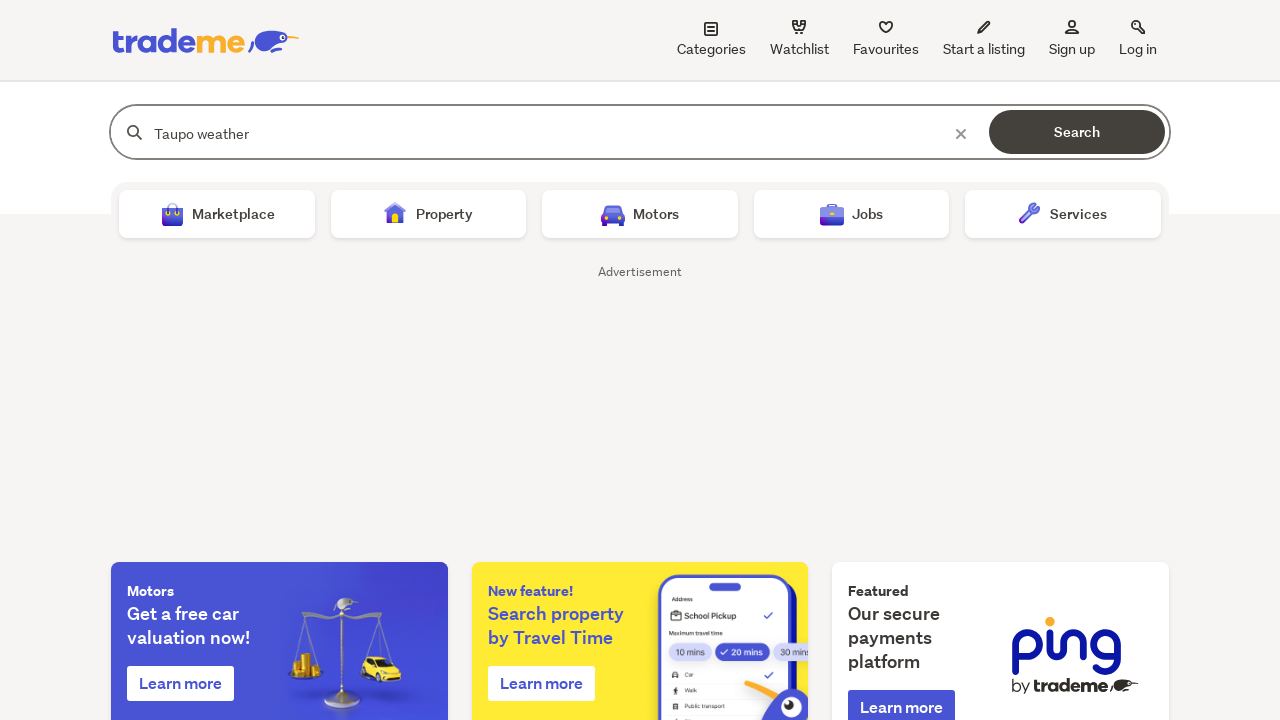